Tests the date picker/calendar functionality on MakeMyTrip international flights page by clicking the departure date field and selecting a specific date from the calendar widget.

Starting URL: https://www.makemytrip.com/international-flights/

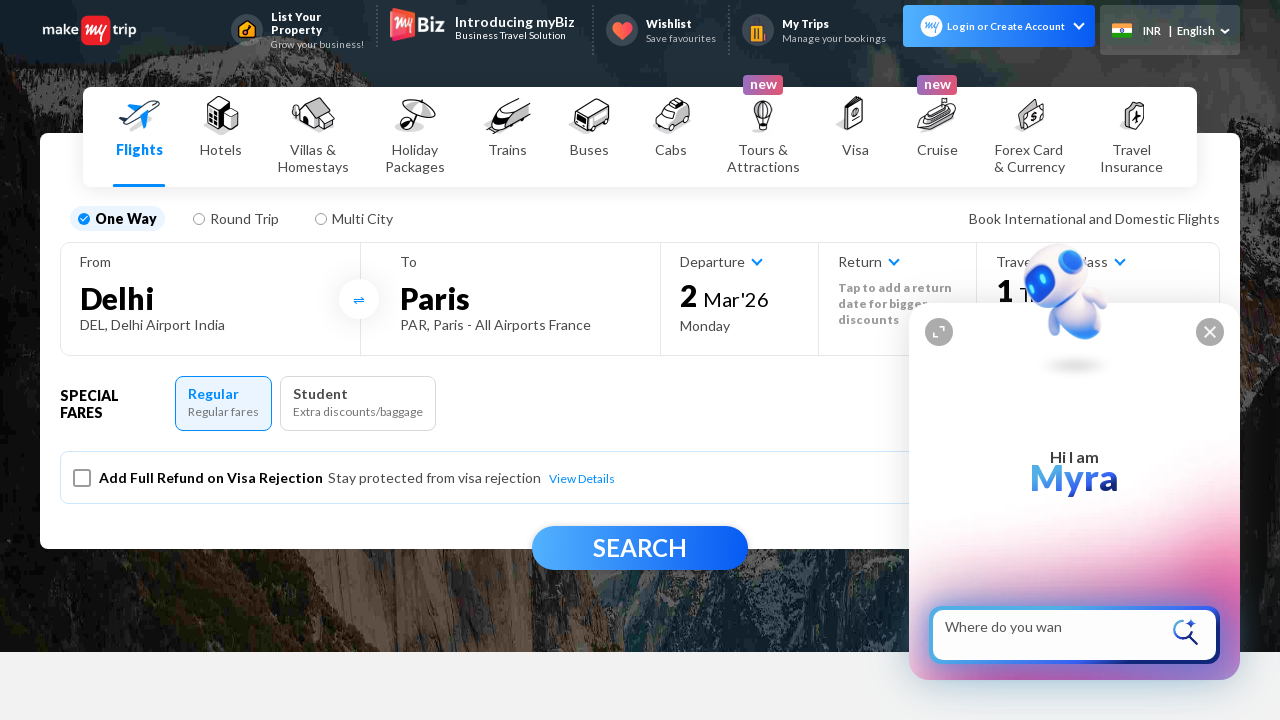

Waited for MakeMyTrip page to load (networkidle)
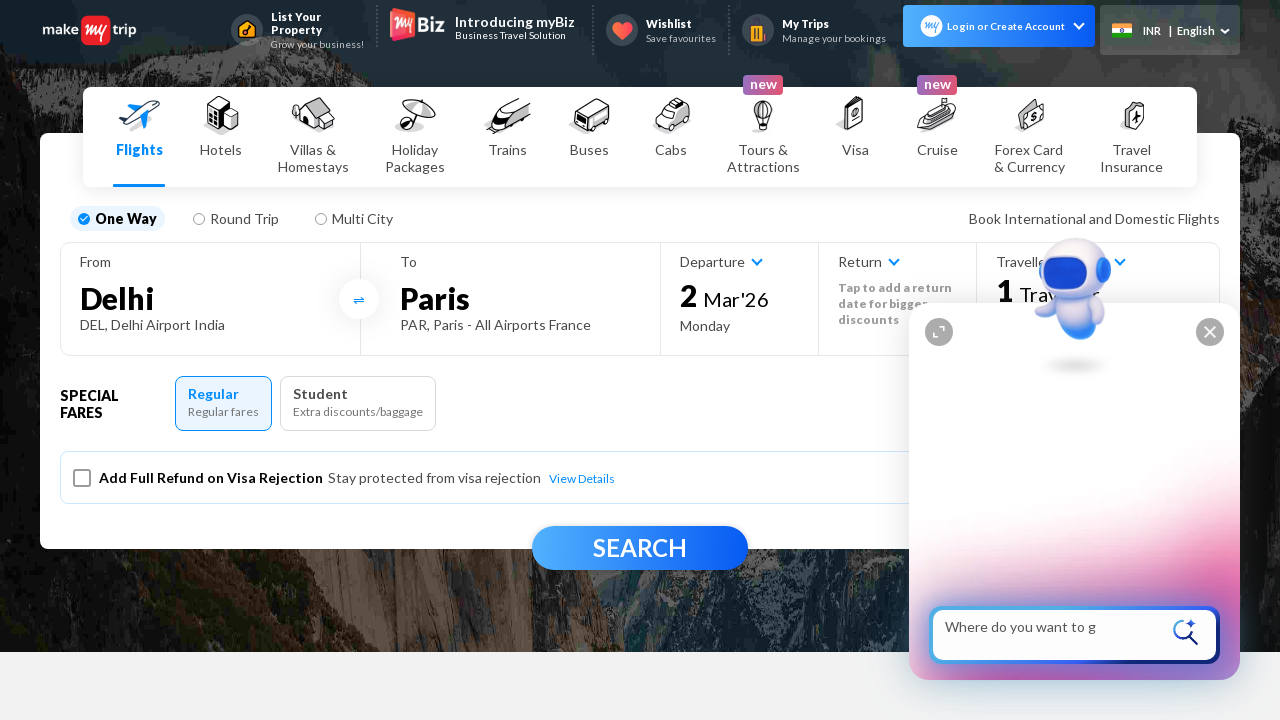

Clicked on departure date field to open calendar widget at (740, 294) on label[for='departure']
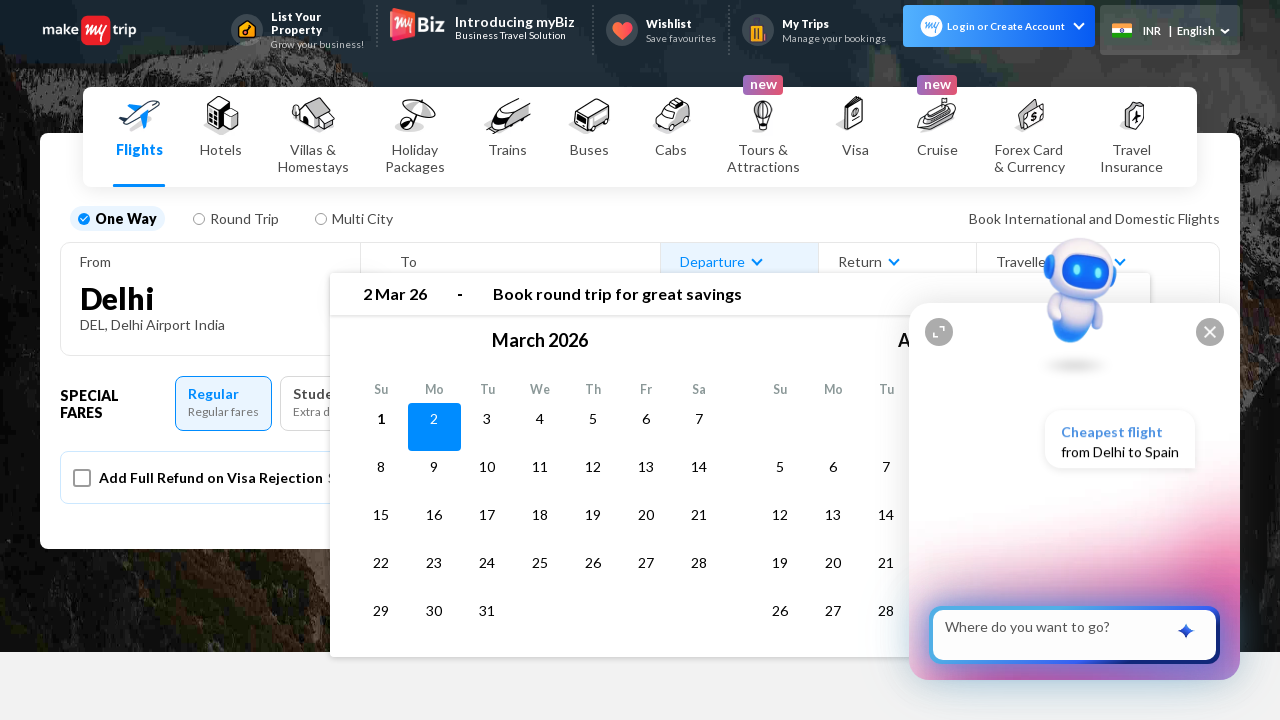

Calendar widget appeared with date cells
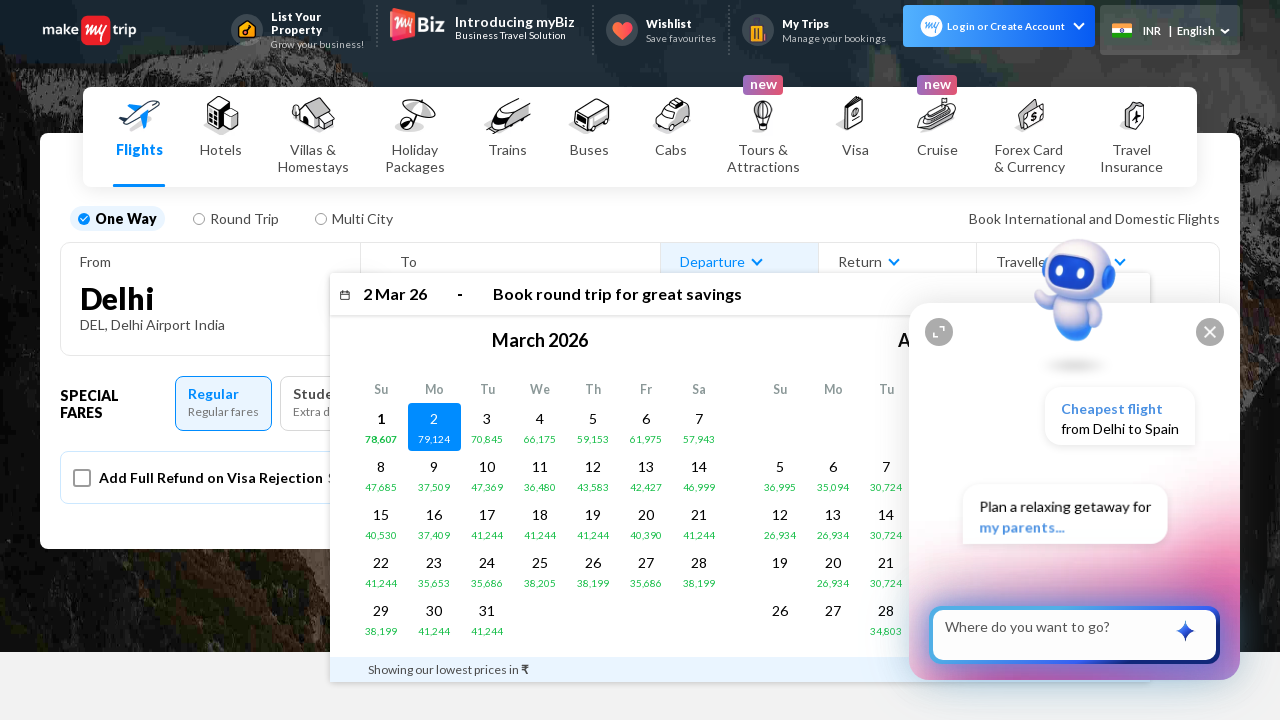

Located 61 date cells in the calendar grid
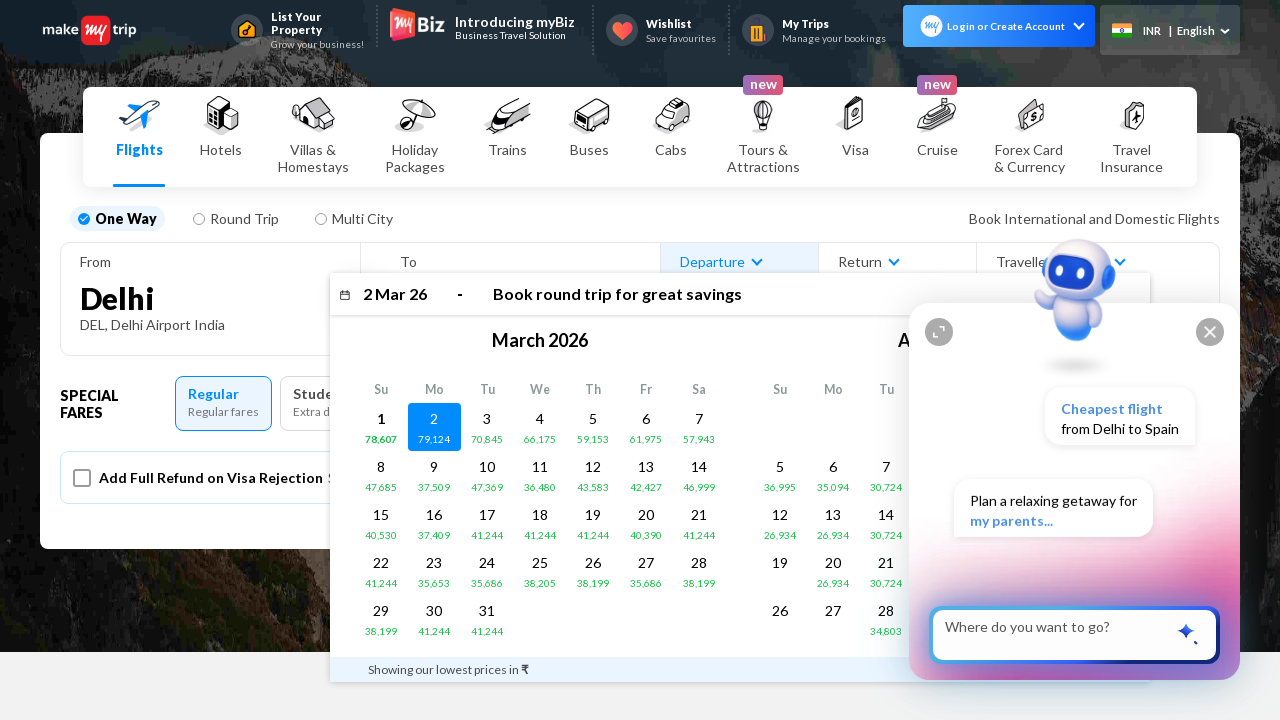

Selected the 15th date from the calendar at (593, 427) on div[role='gridcell'] >> nth=4
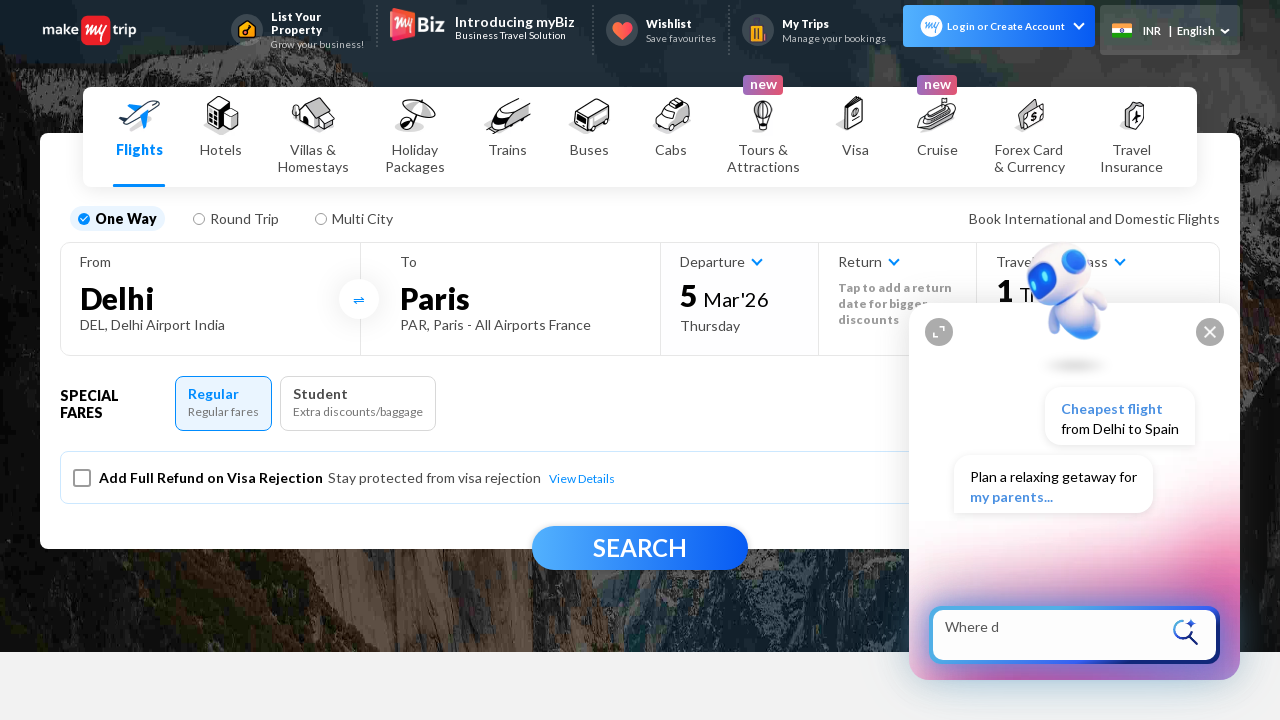

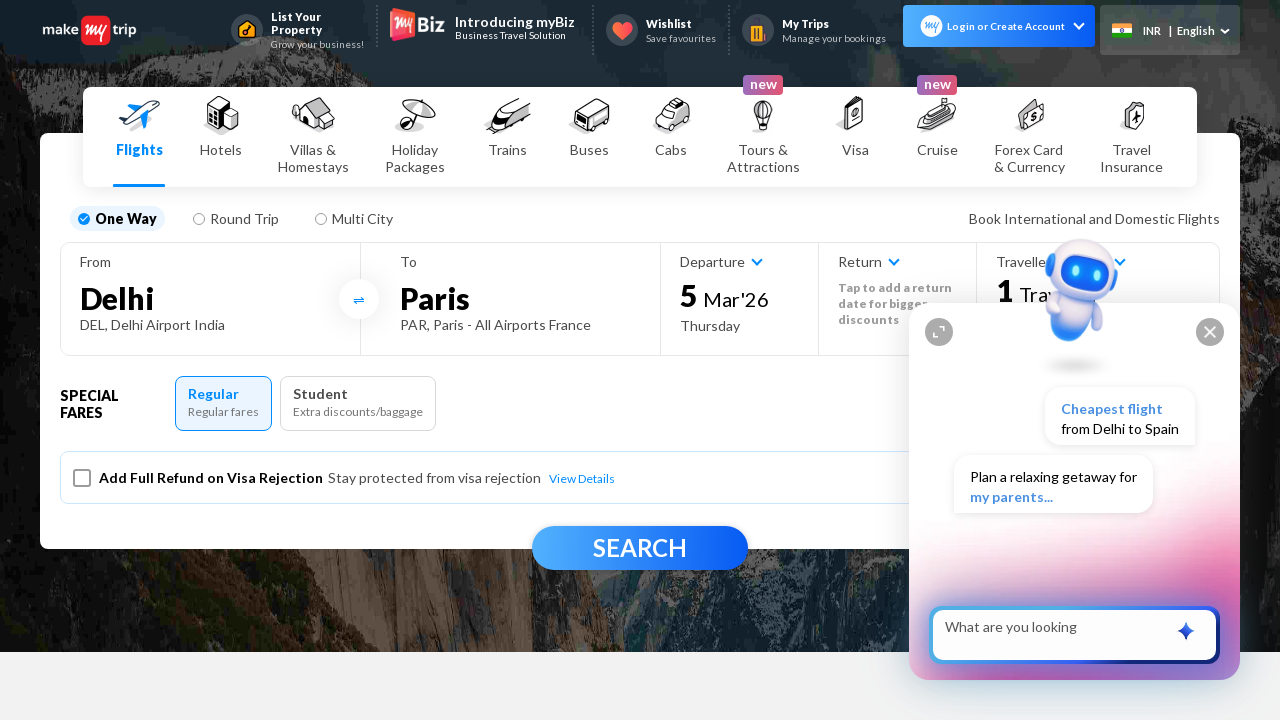